Tests tooltip functionality by hovering over an age input field to trigger the tooltip display

Starting URL: https://jqueryui.com/tooltip/

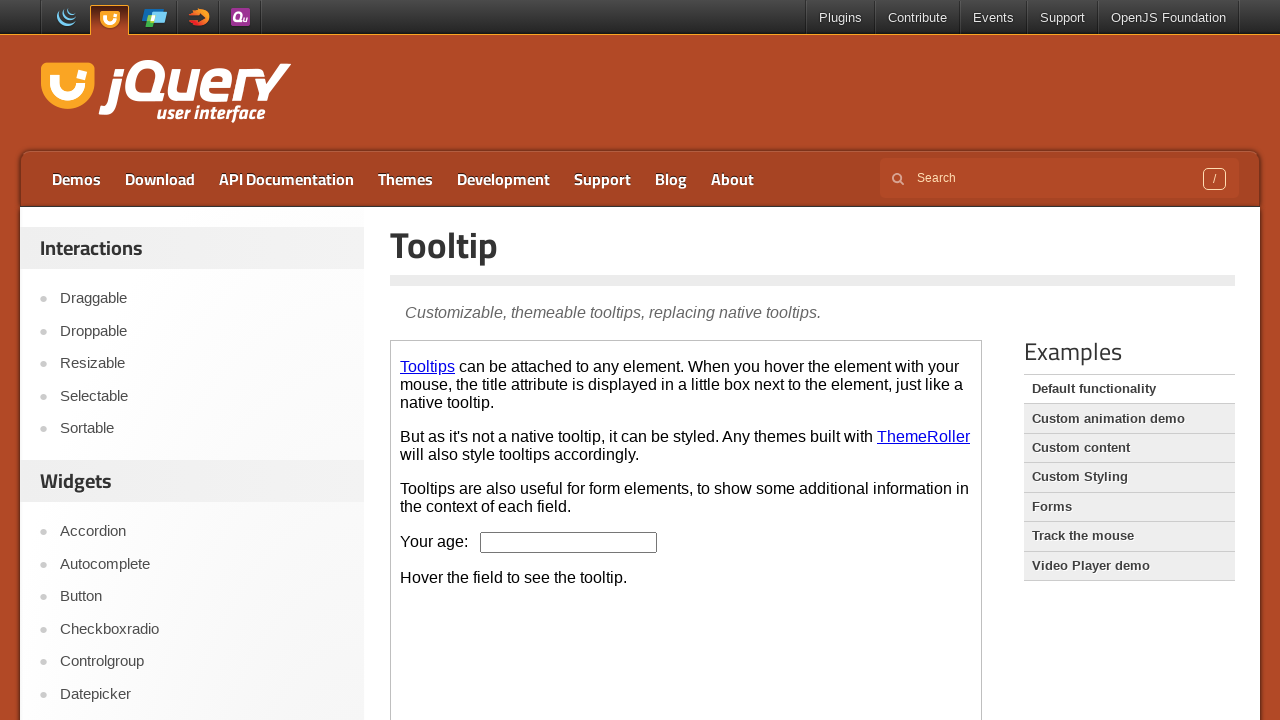

Hovered over age input field to trigger tooltip at (569, 542) on iframe.demo-frame >> internal:control=enter-frame >> #age
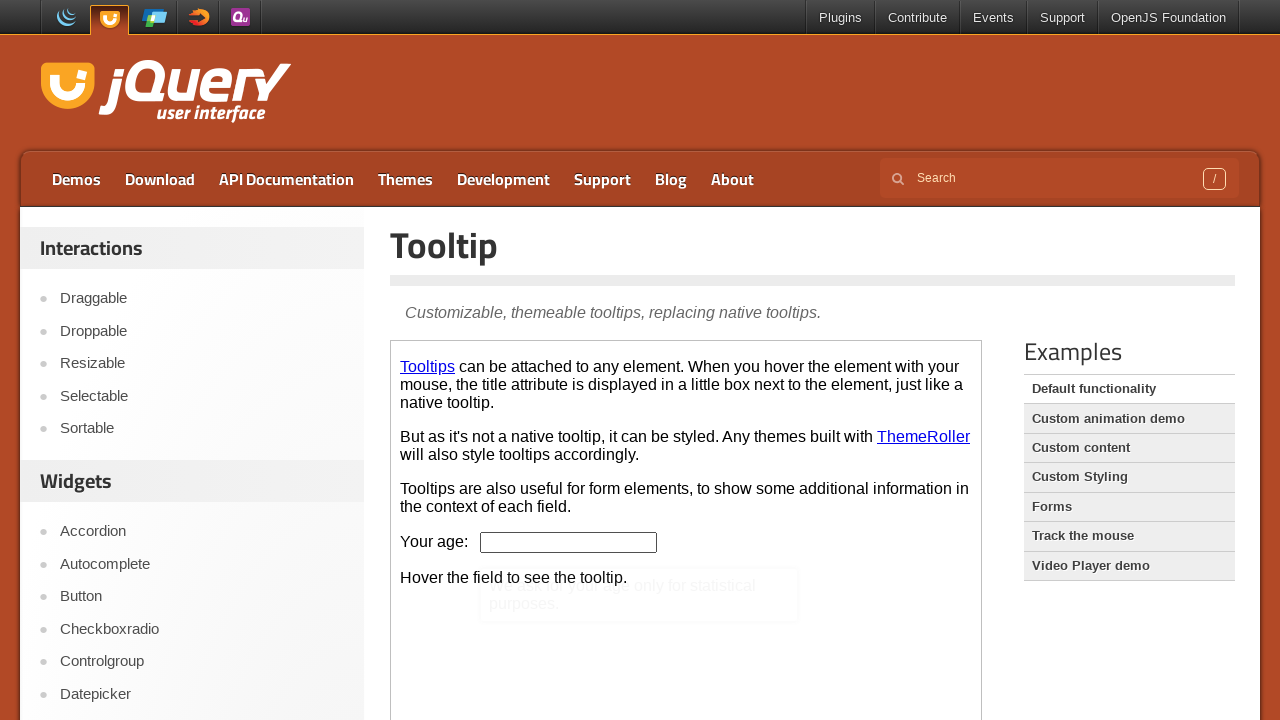

Retrieved title attribute from age input to verify tooltip
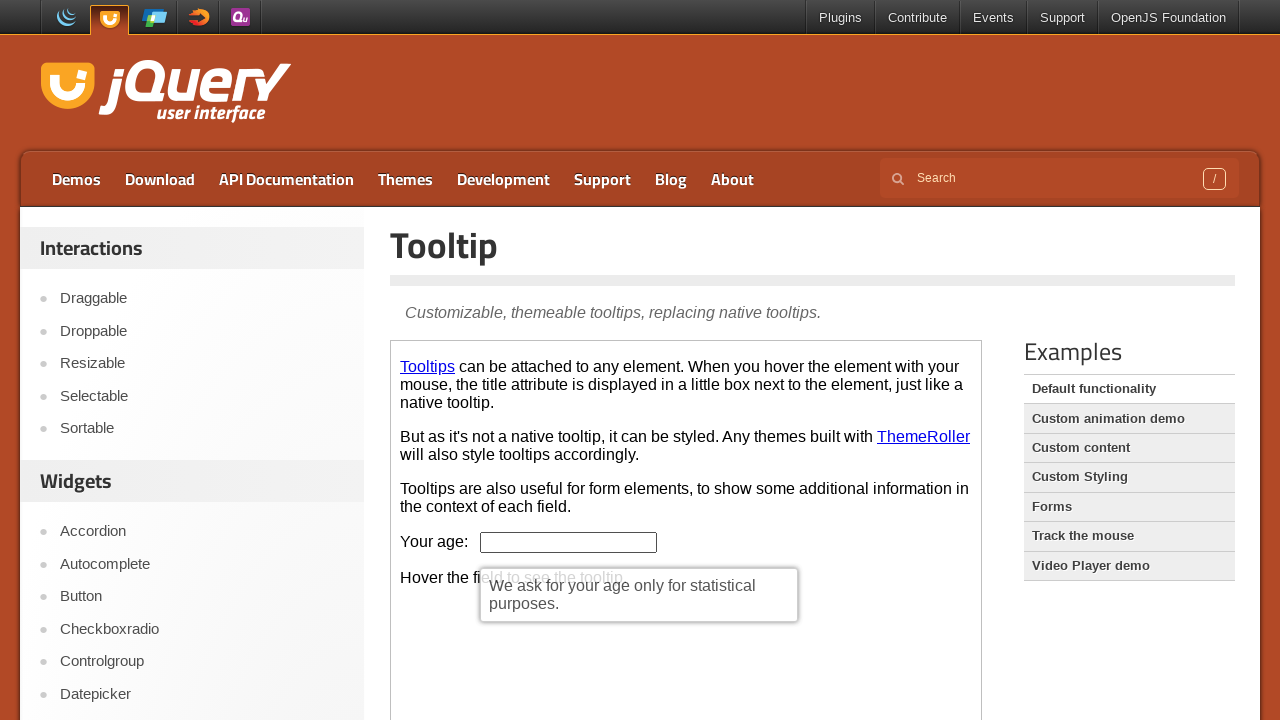

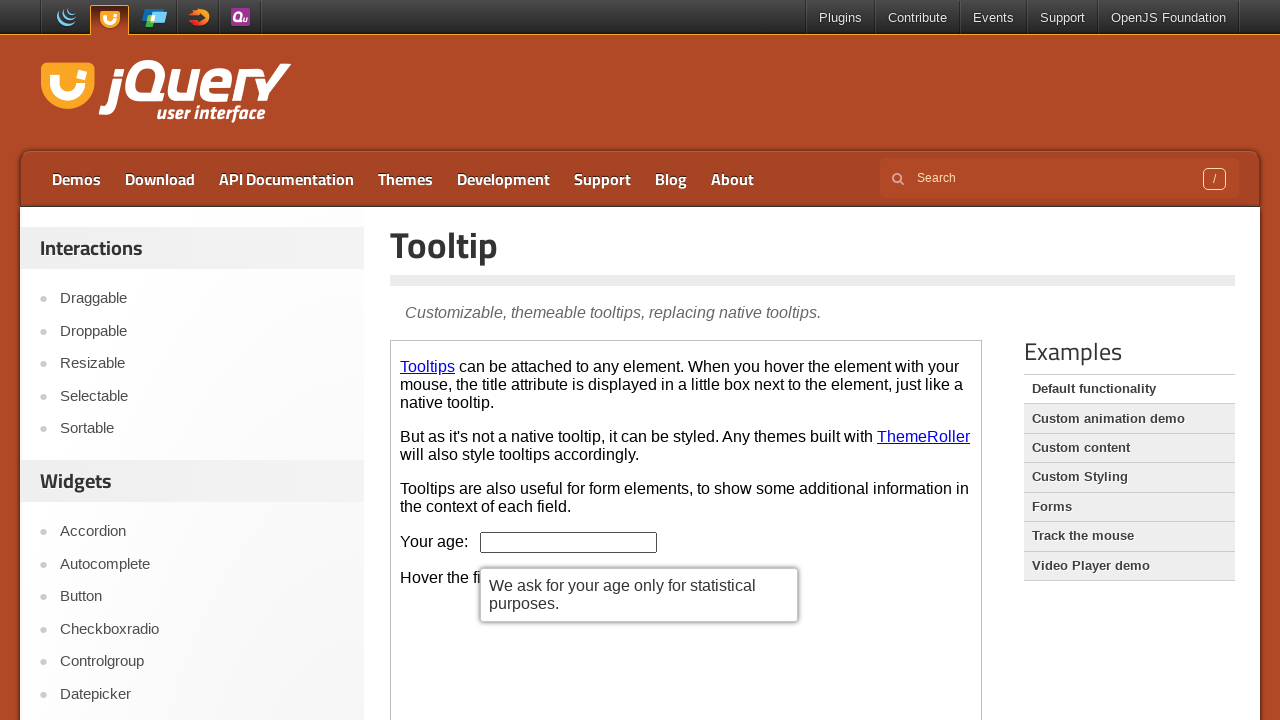